Tests clearing the complete state of all items by checking and then unchecking toggle-all

Starting URL: https://demo.playwright.dev/todomvc

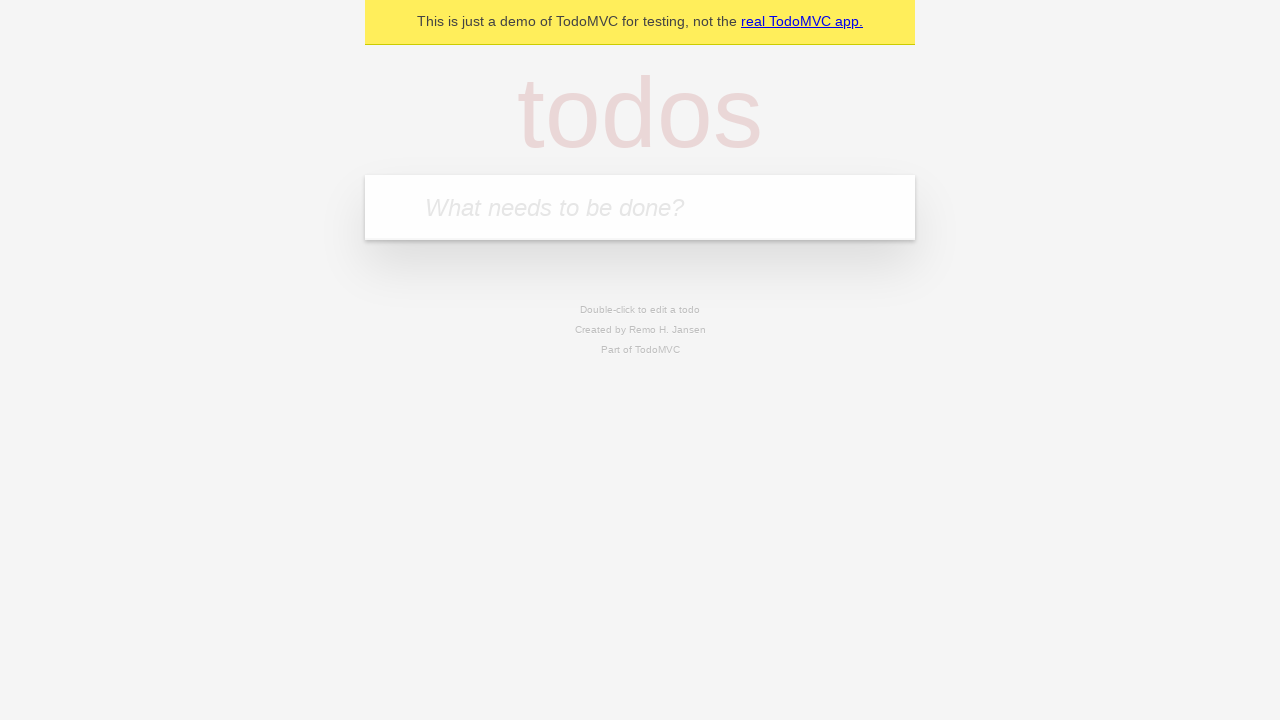

Filled new todo input with 'buy some cheese' on .new-todo
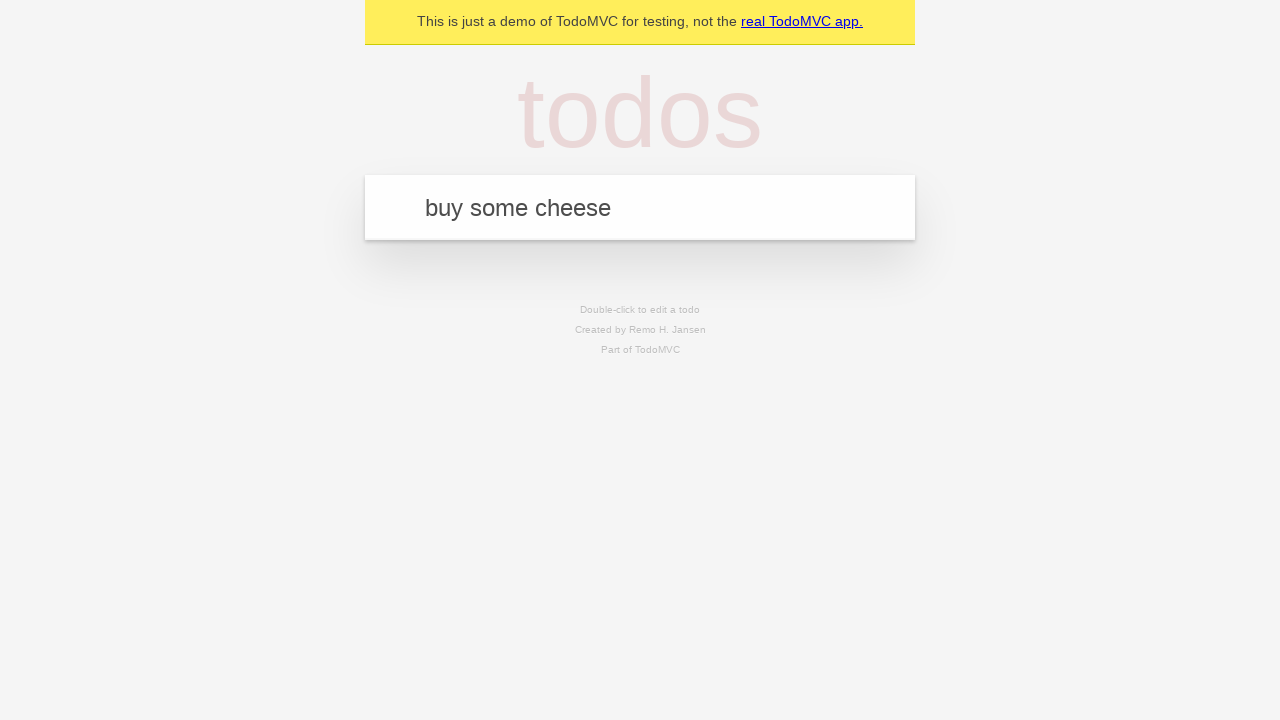

Pressed Enter to add first todo on .new-todo
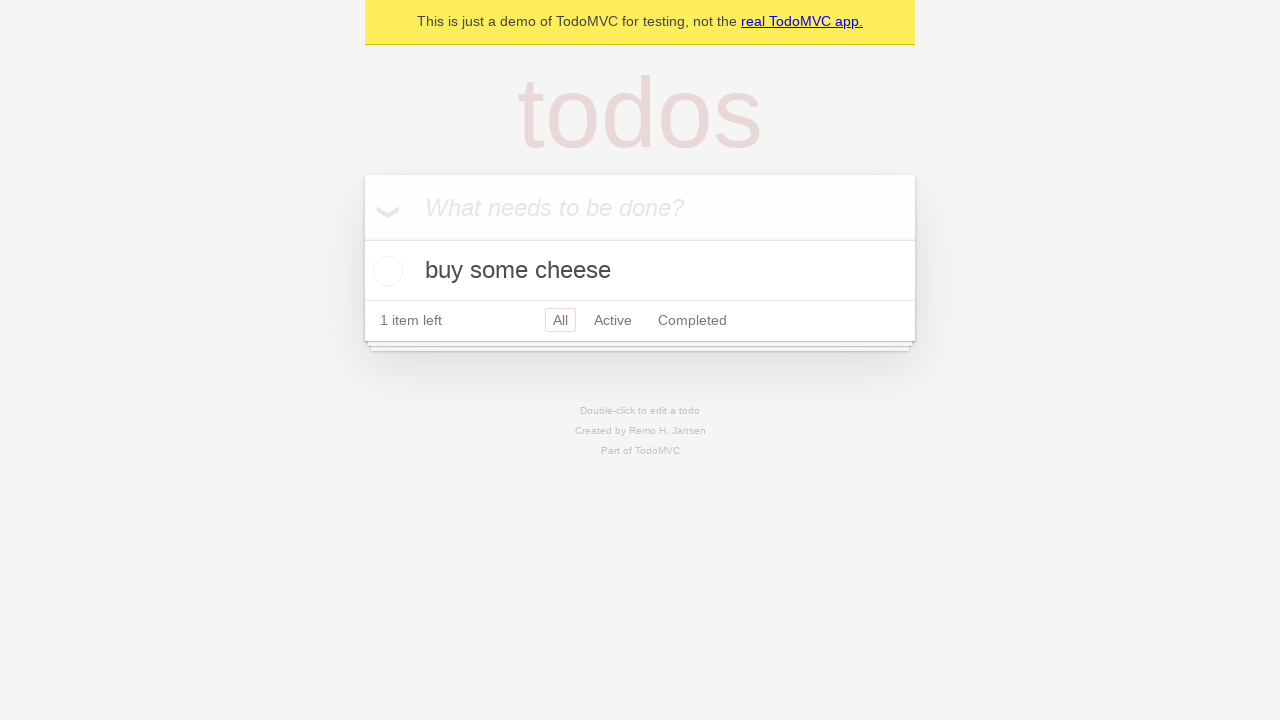

Filled new todo input with 'feed the cat' on .new-todo
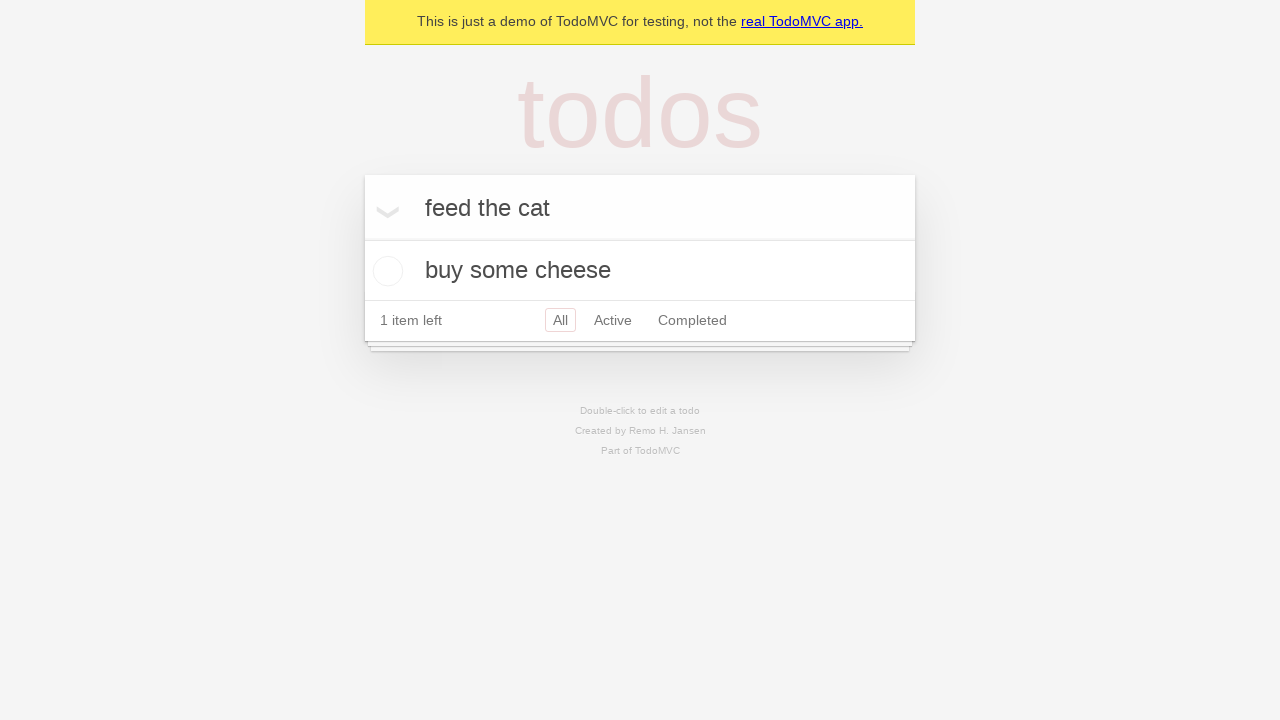

Pressed Enter to add second todo on .new-todo
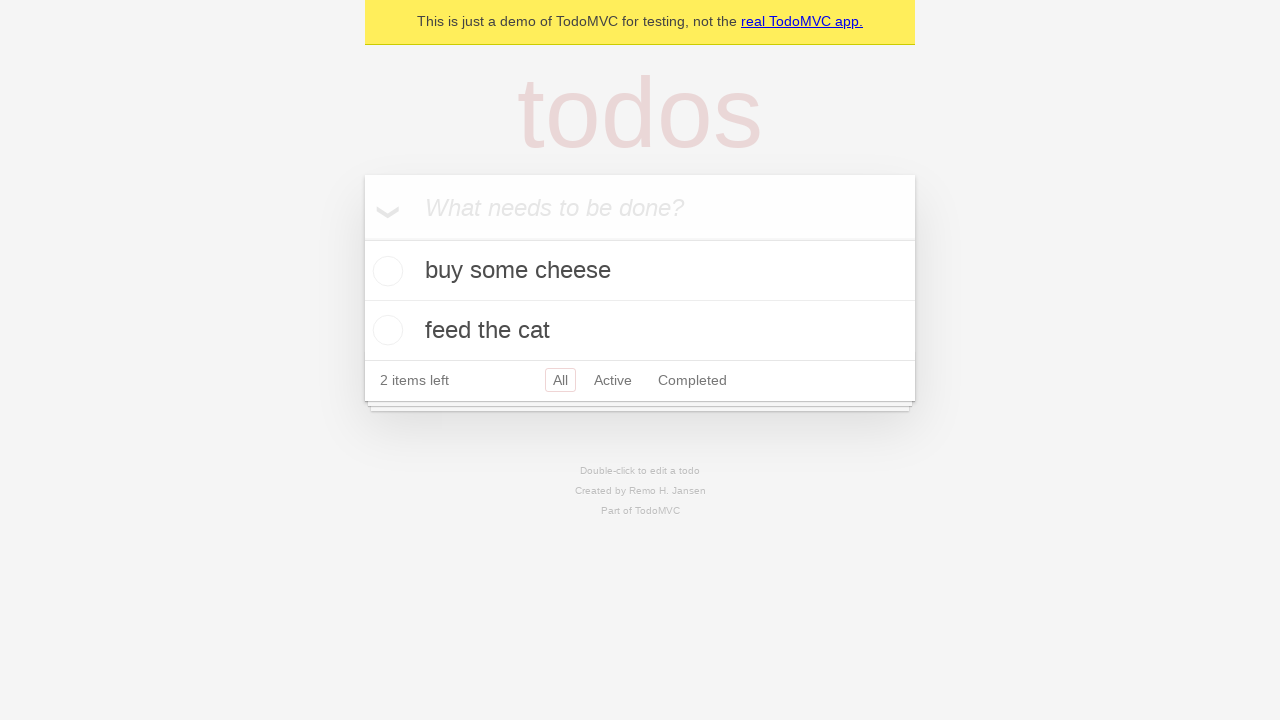

Filled new todo input with 'book a doctors appointment' on .new-todo
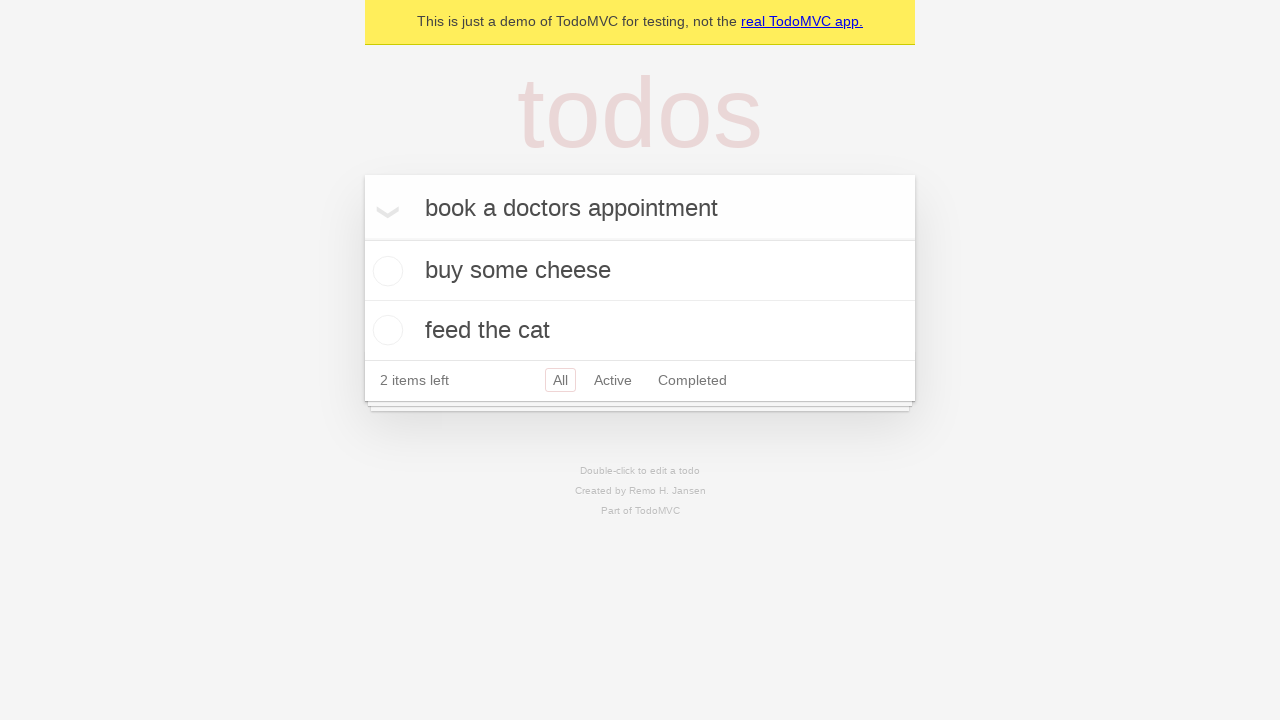

Pressed Enter to add third todo on .new-todo
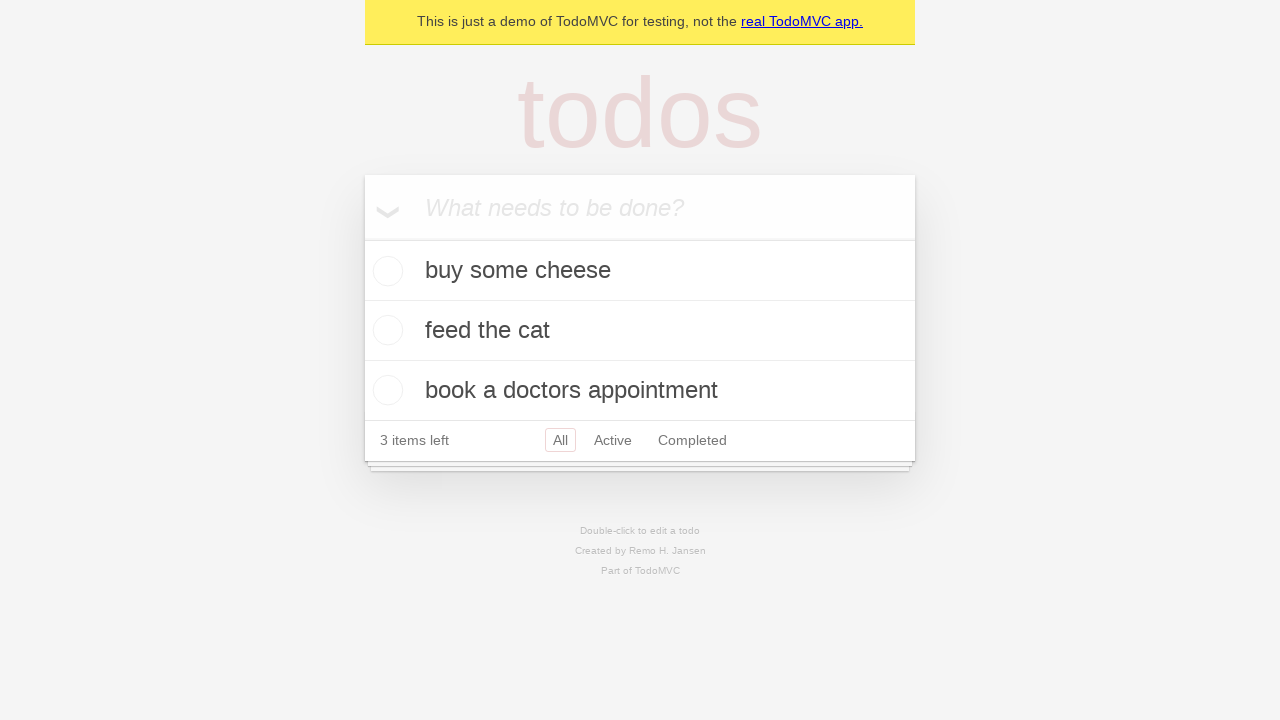

Checked toggle-all to mark all todos as complete at (362, 238) on .toggle-all
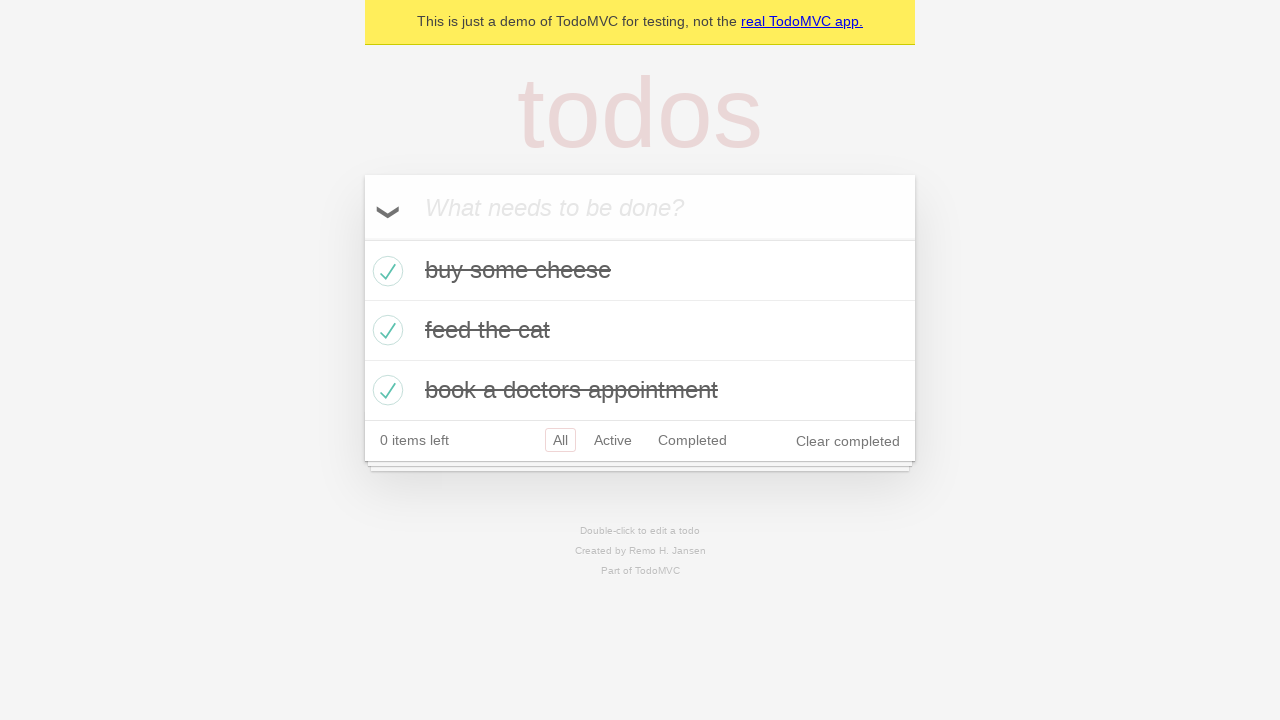

Unchecked toggle-all to clear complete state of all todos at (362, 238) on .toggle-all
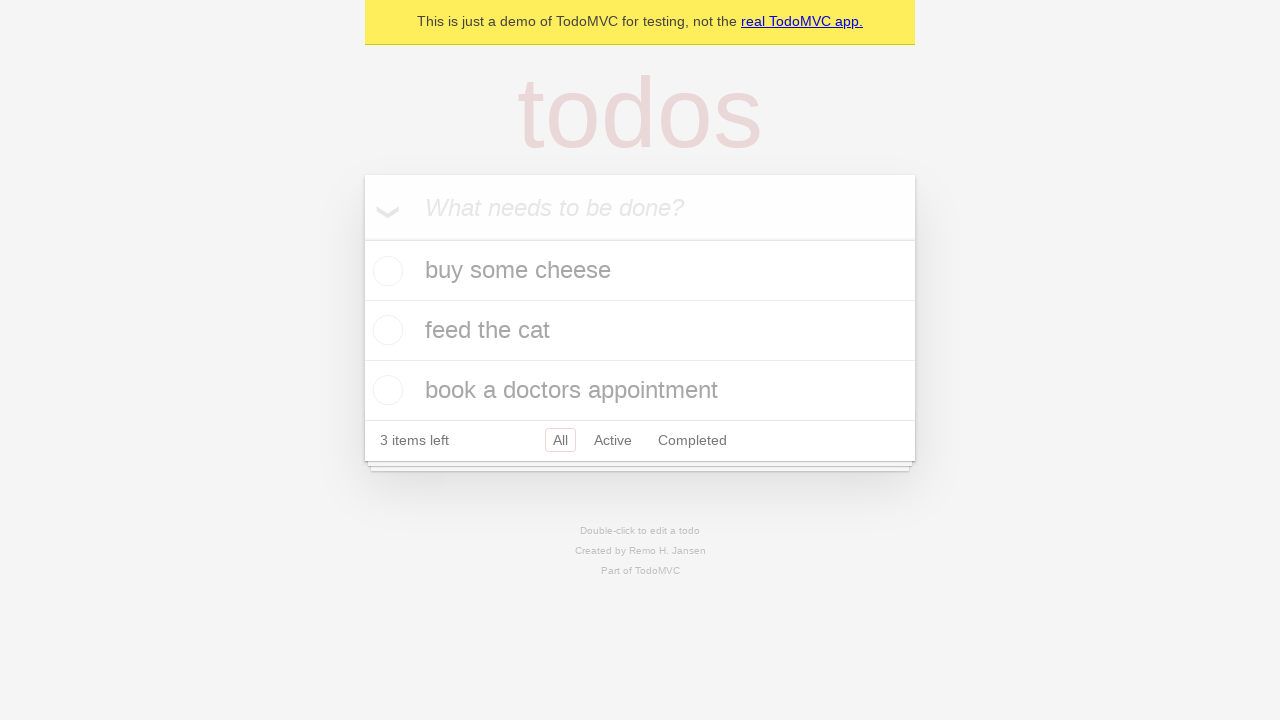

Waited for todo list items to be visible
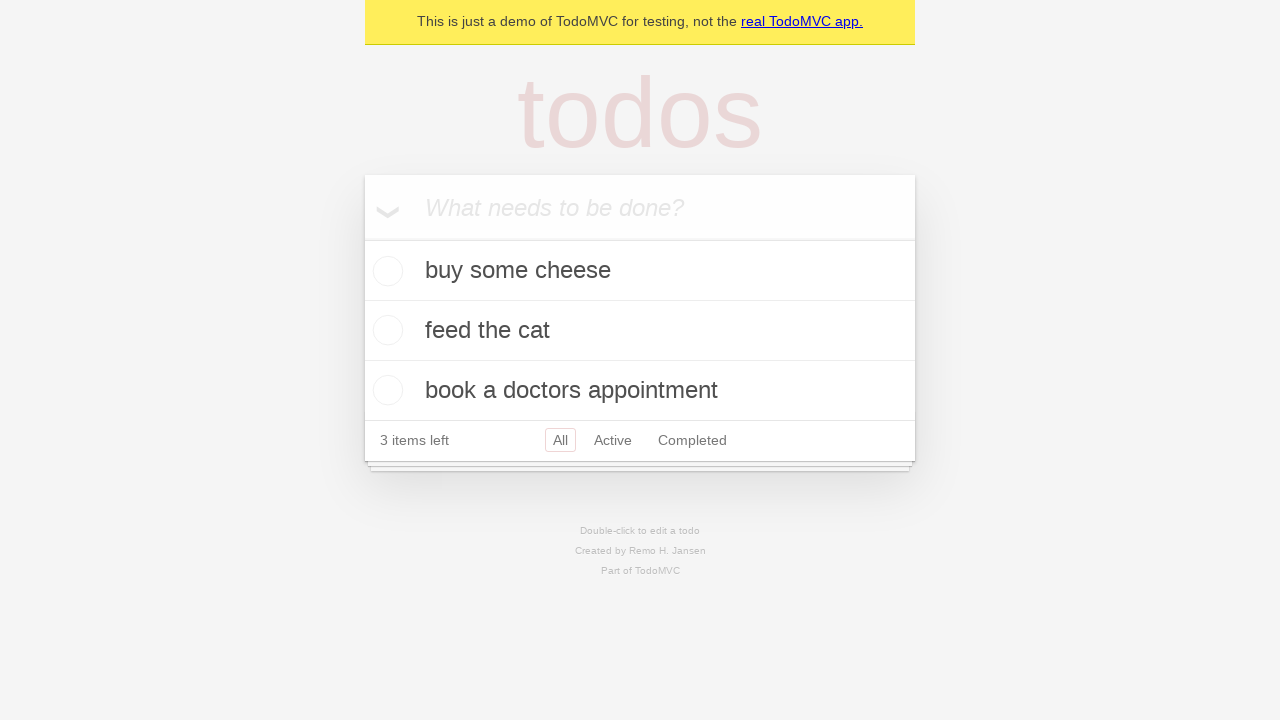

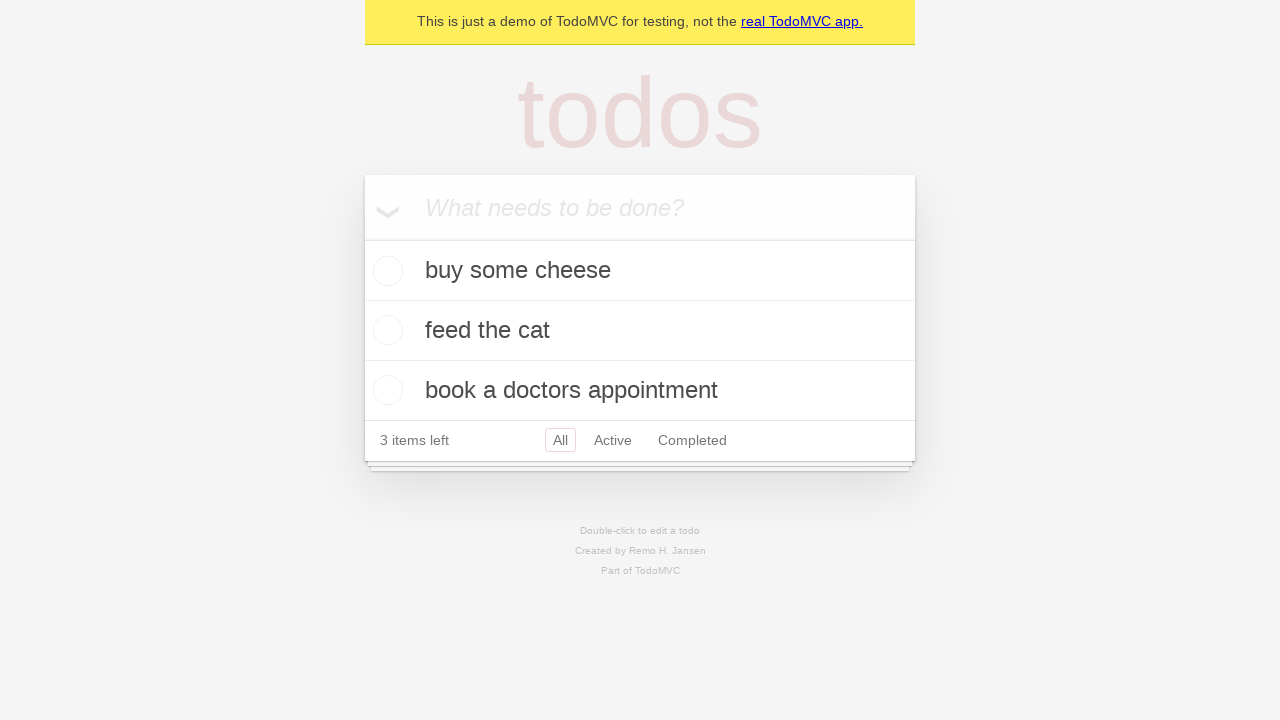